Tests scrolling functionality by scrolling down to a specific element and then back up to another element using JavaScript execution

Starting URL: https://practice.cydeo.com/large

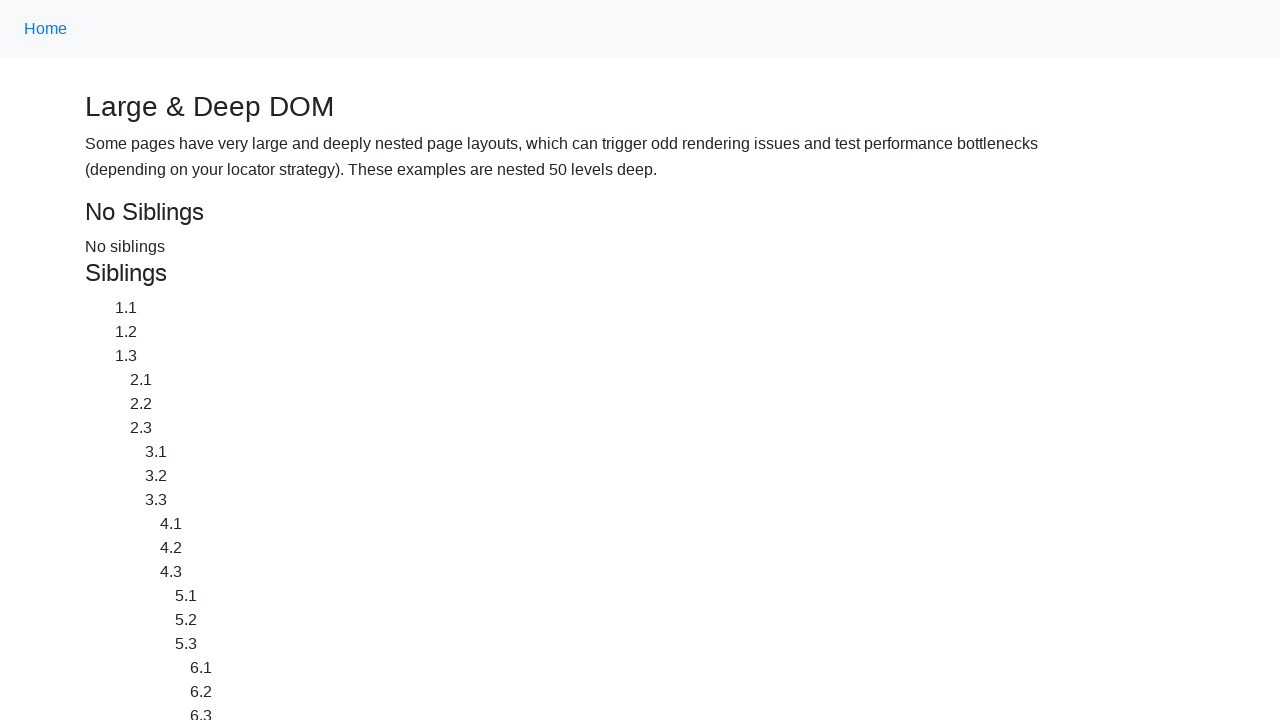

Located CYDEO link element
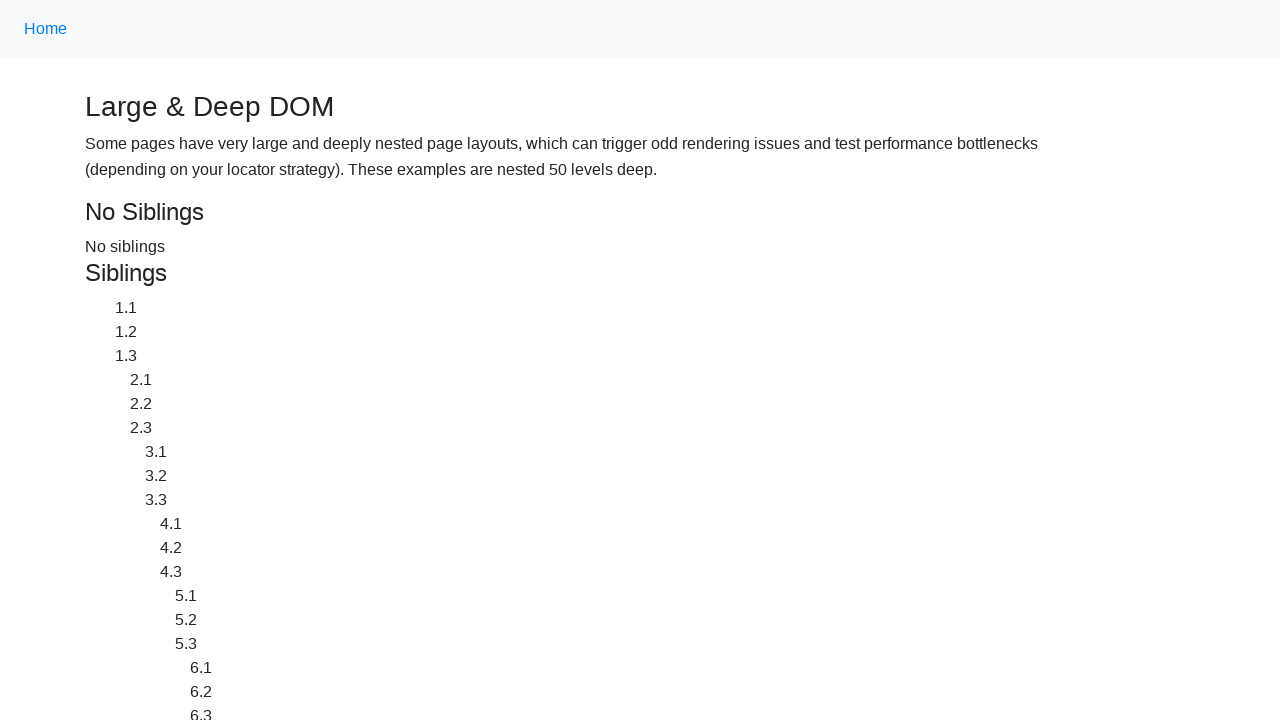

Located Home link element
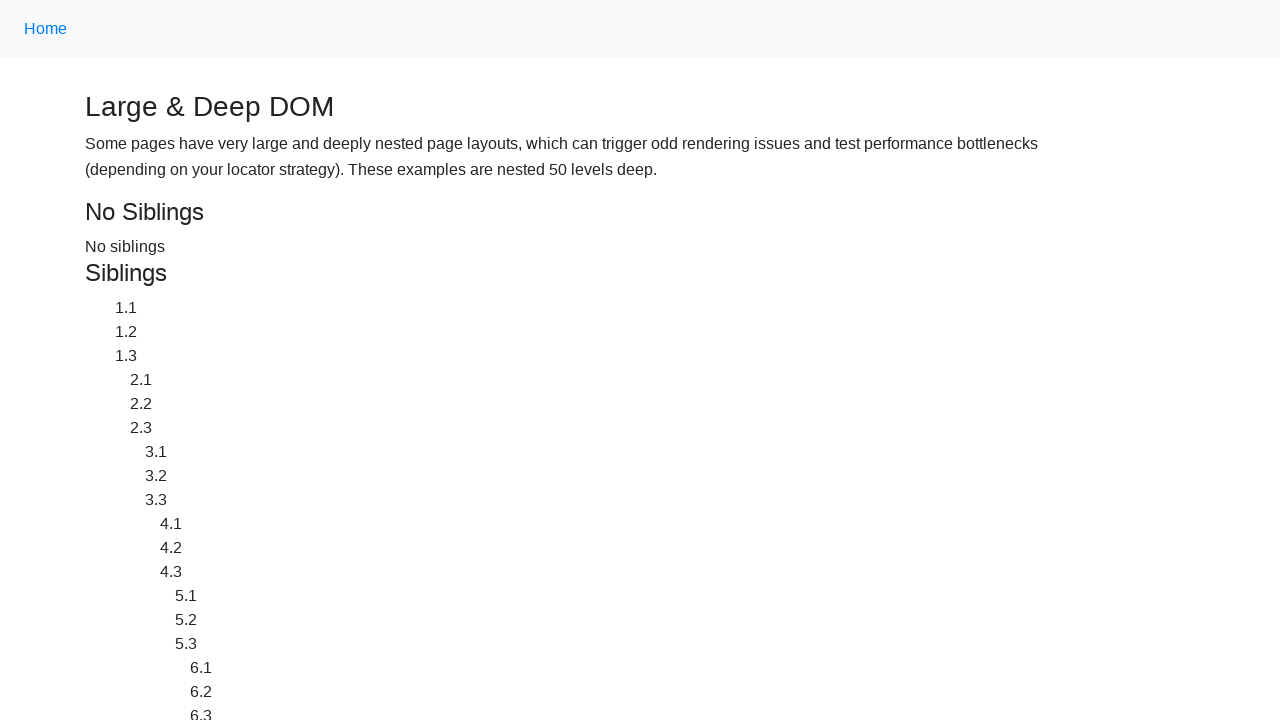

Scrolled to CYDEO link using JavaScript execution
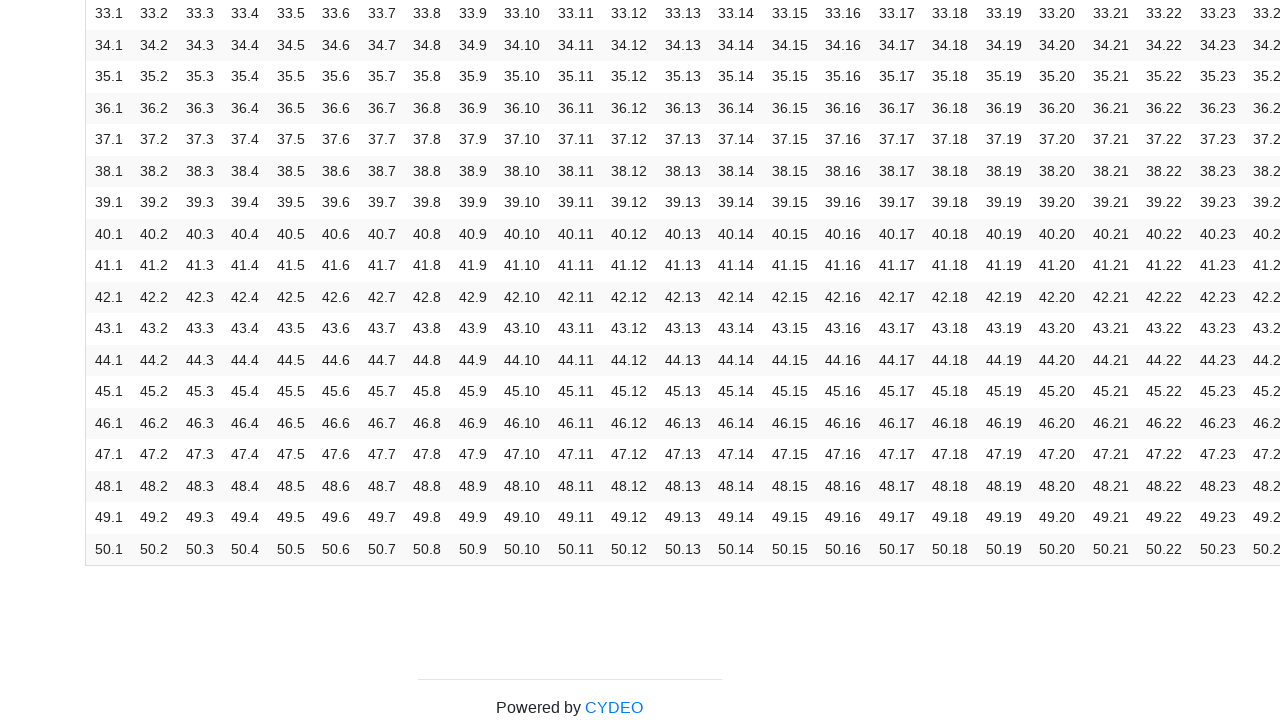

Waited 2 seconds for visual effect
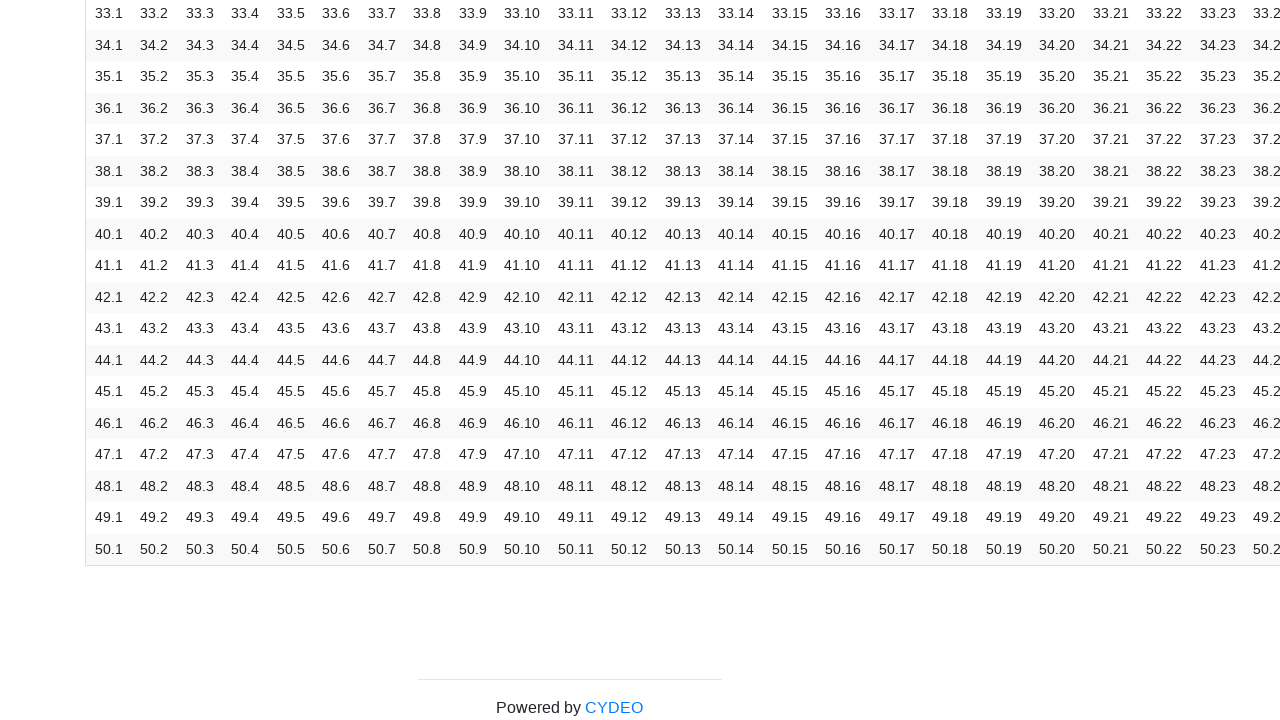

Scrolled back to Home link using JavaScript execution
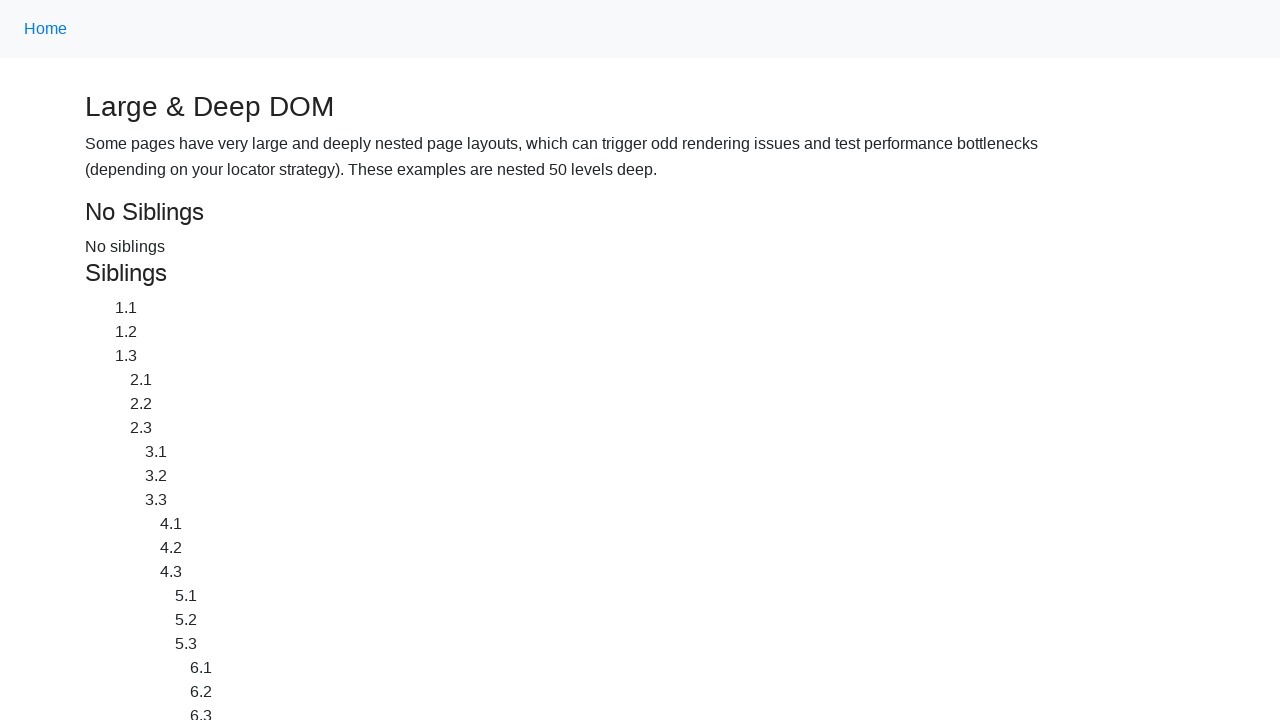

Waited 2 seconds for visual effect
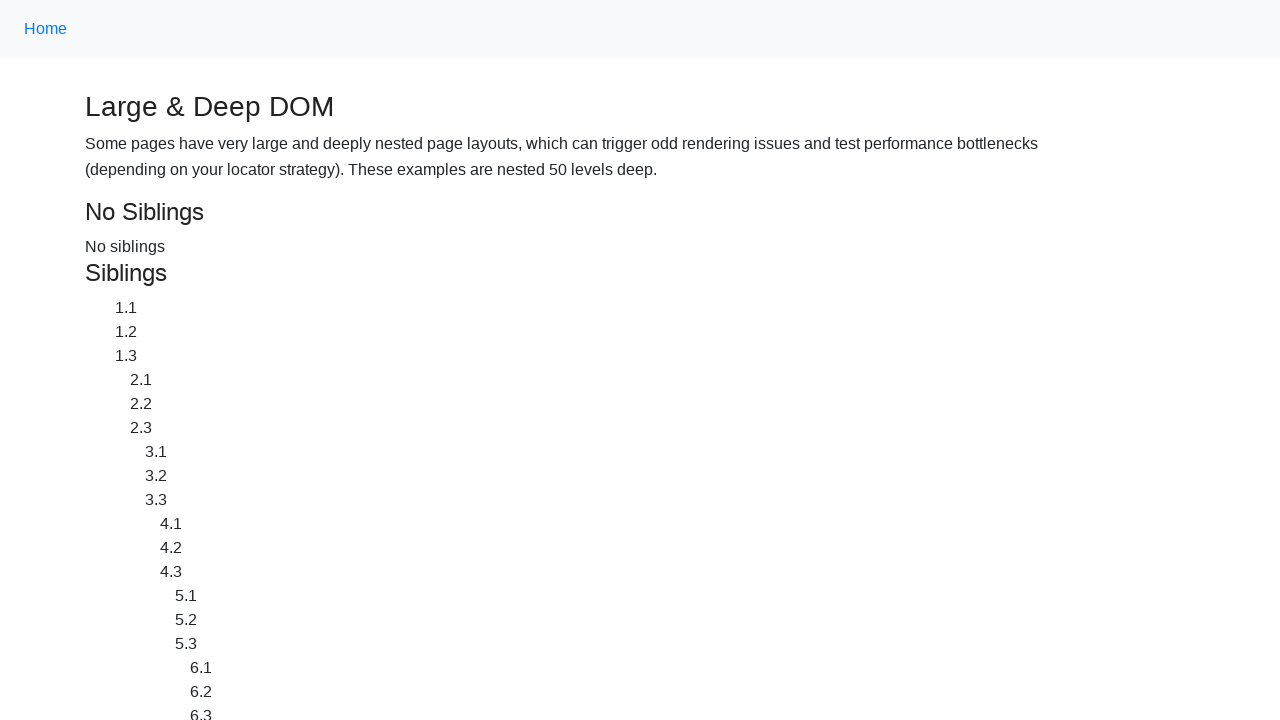

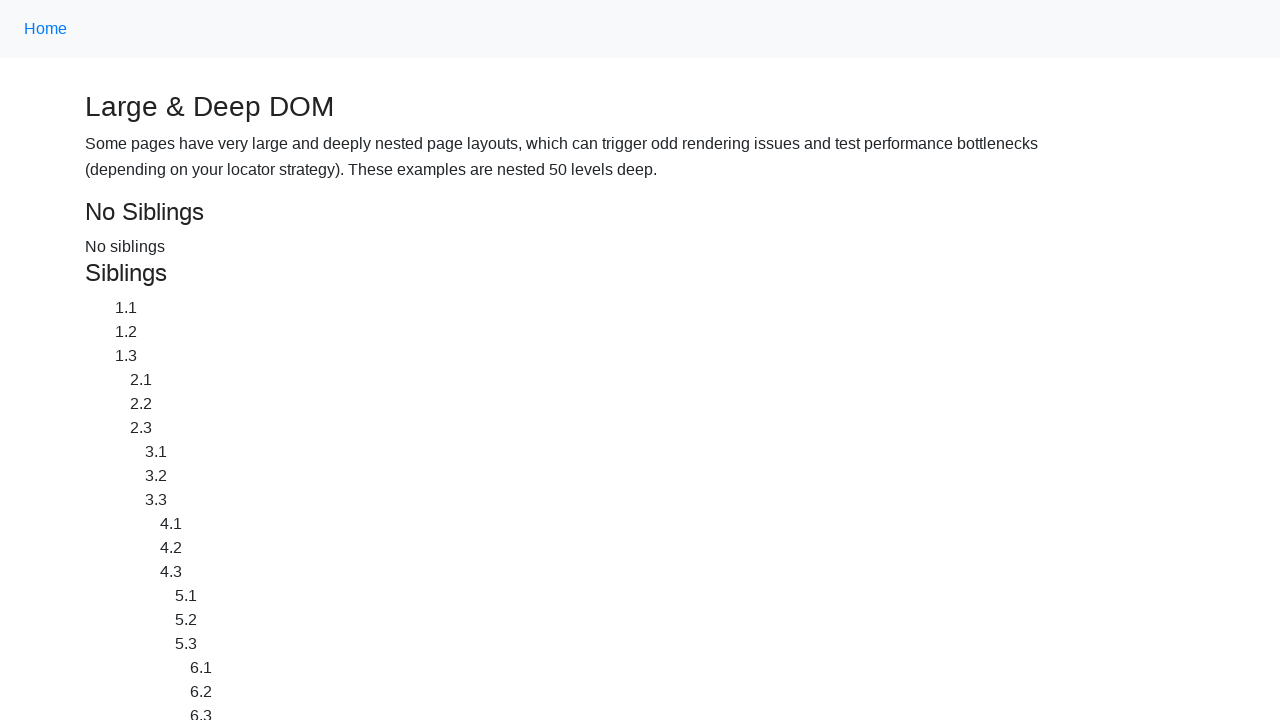